Tests opting out of A/B testing by forging an opt-out cookie on the target page, then refreshing to verify the page shows "No A/B Test" heading.

Starting URL: http://the-internet.herokuapp.com/abtest

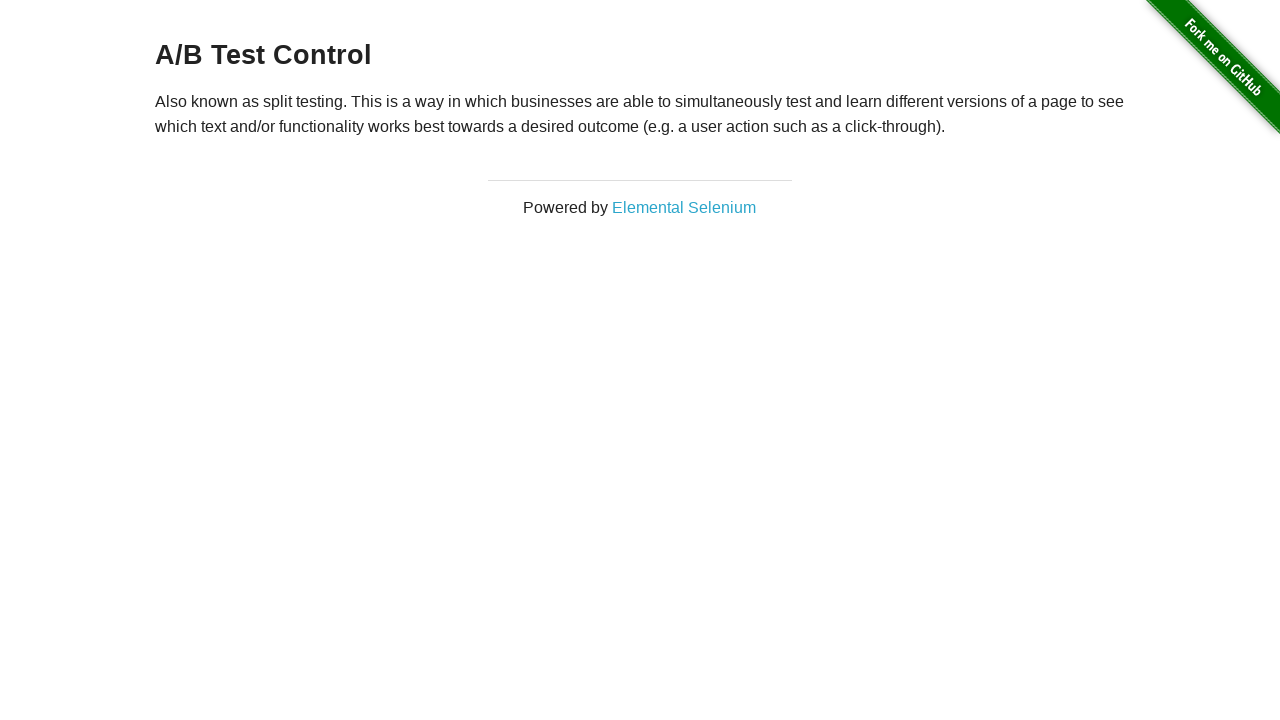

Located h3 heading element
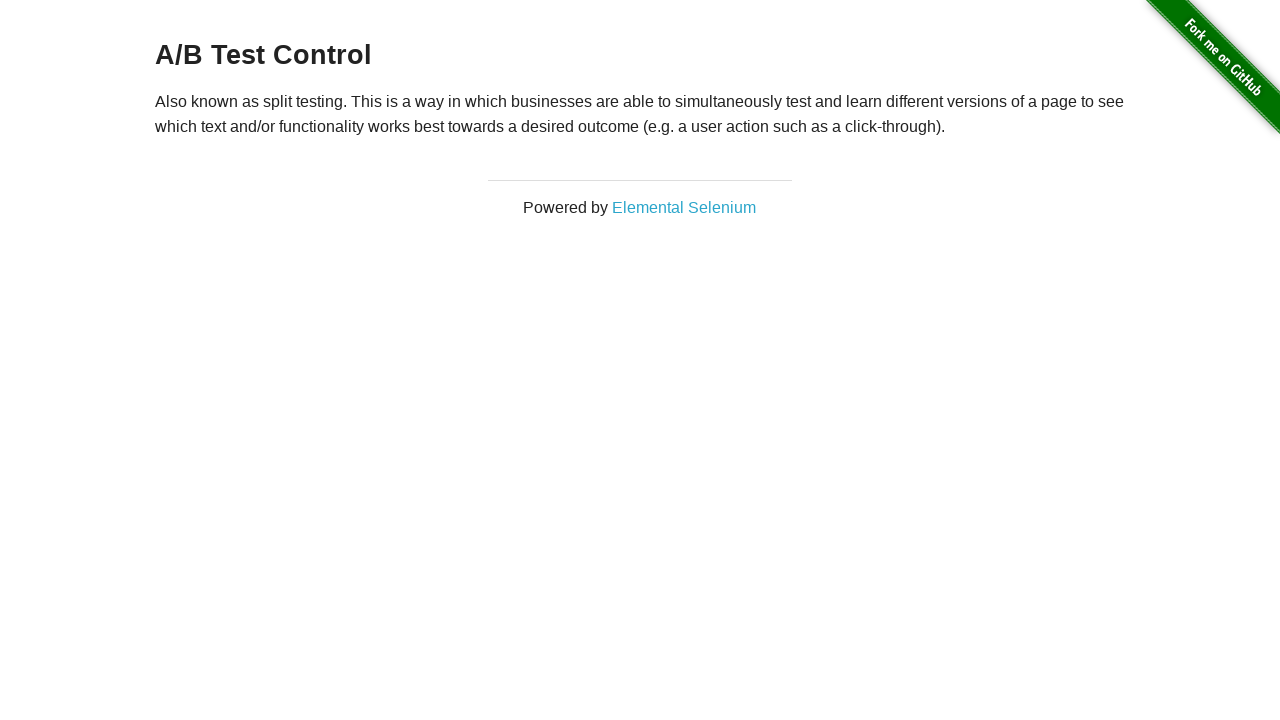

Retrieved heading text content
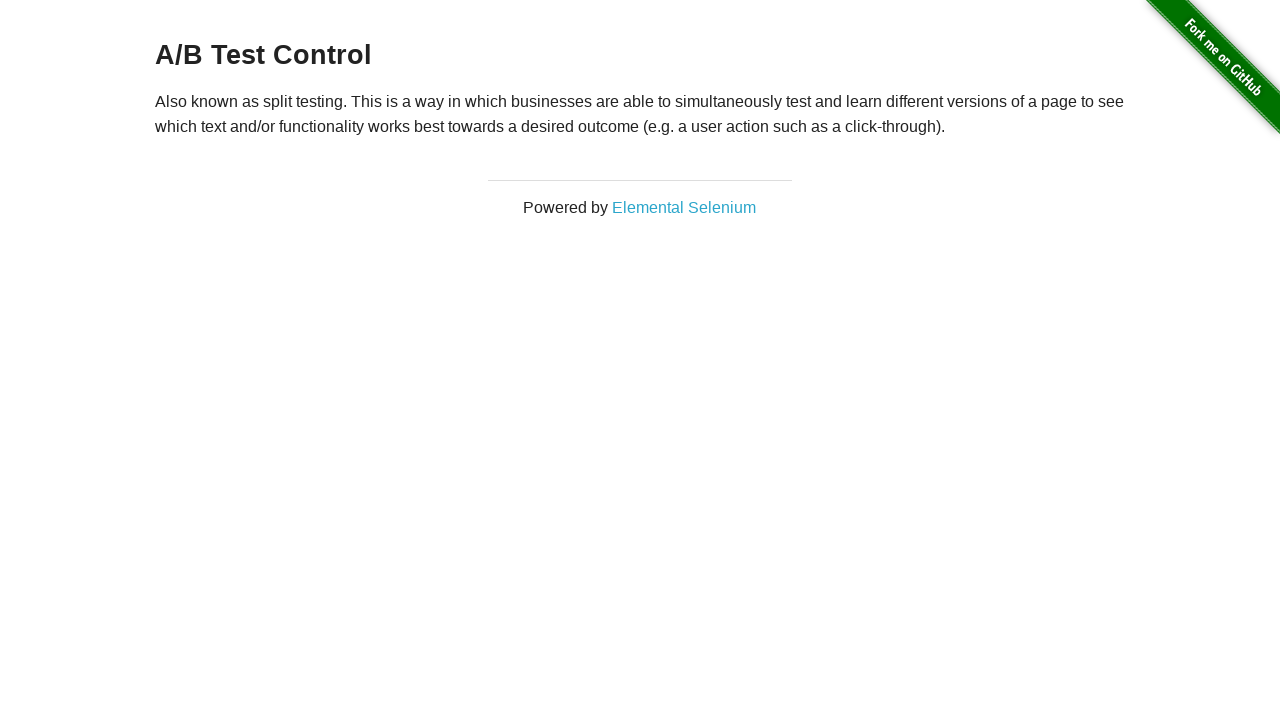

Verified initial A/B test heading: 'A/B Test Control'
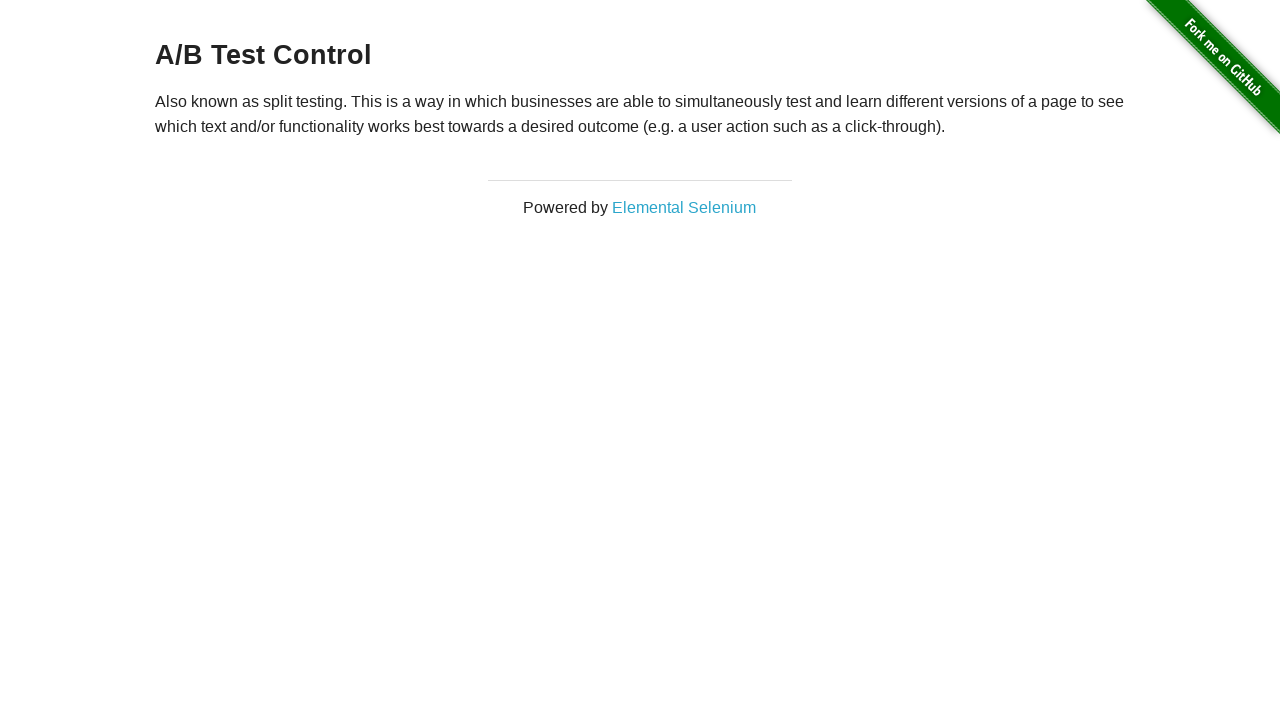

Added optimizelyOptOut cookie with value 'true'
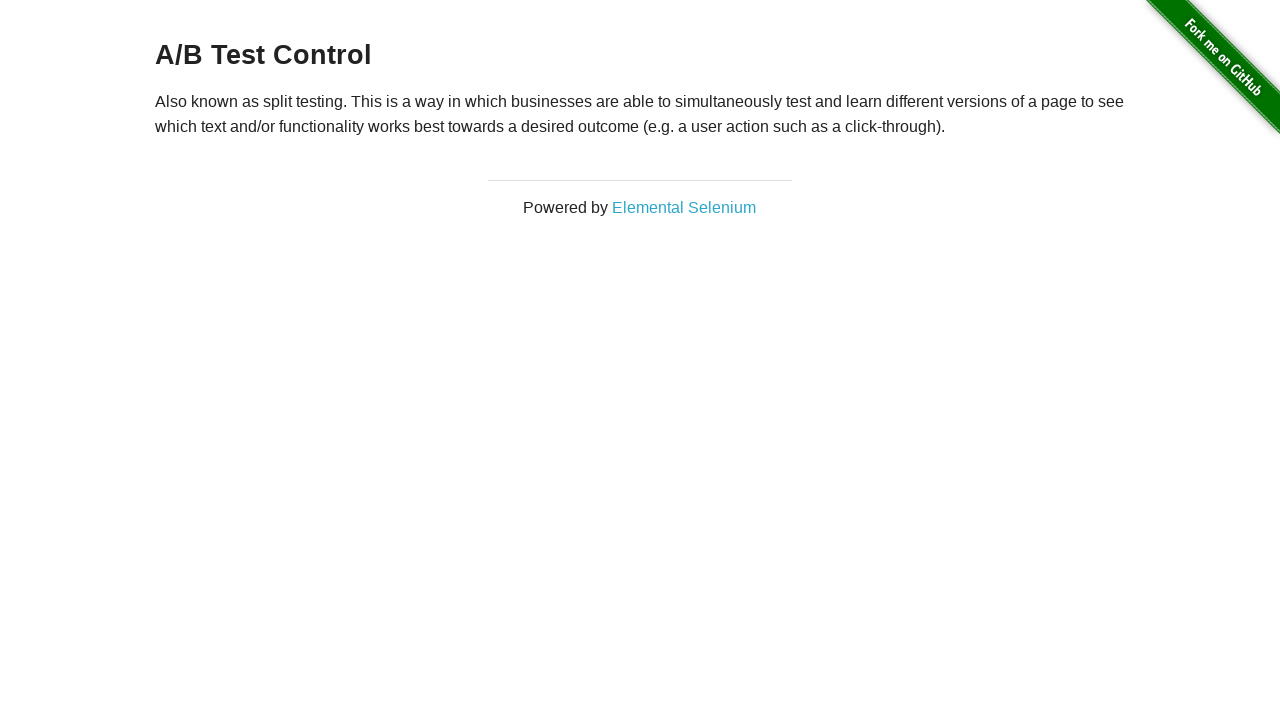

Reloaded page after adding opt-out cookie
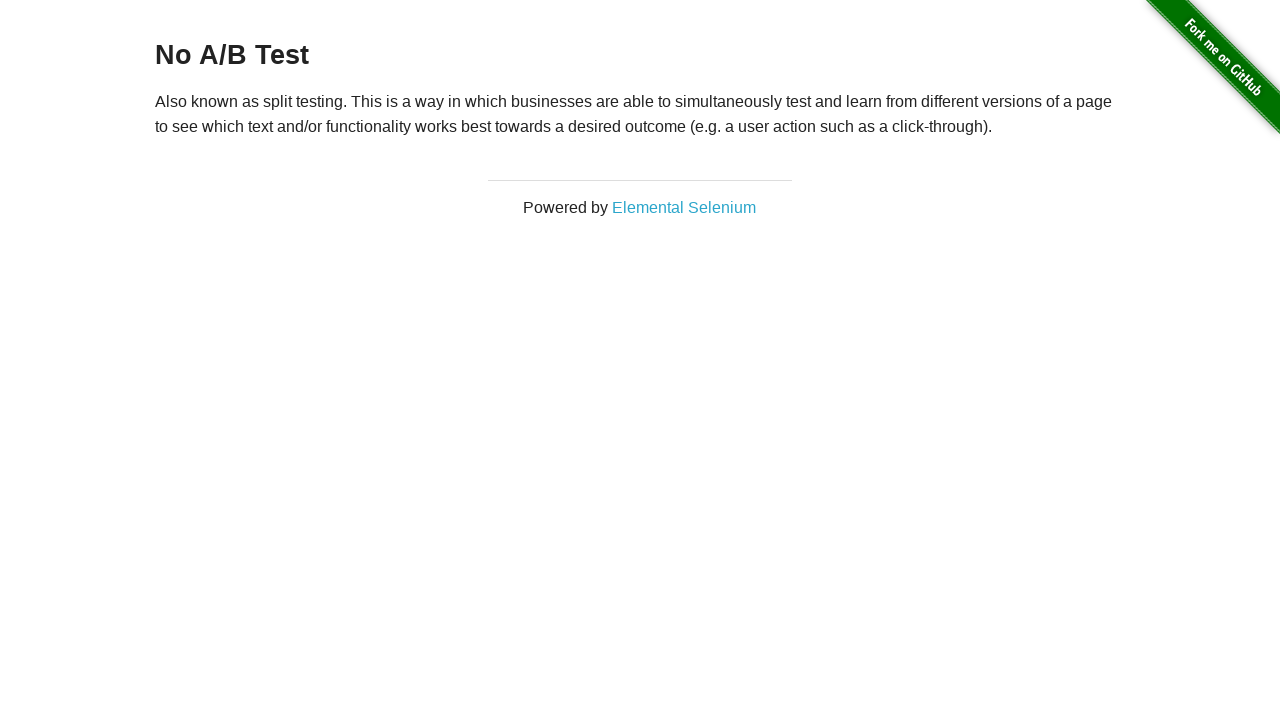

Retrieved heading text after page reload
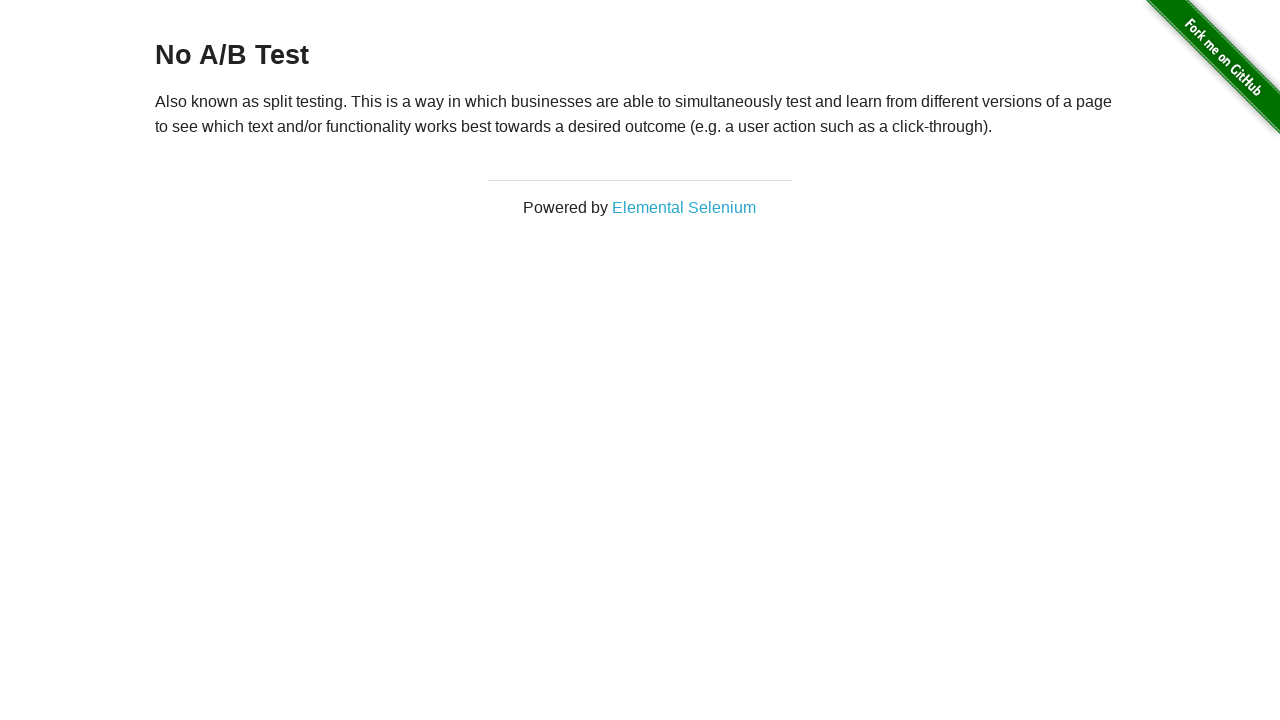

Verified opt-out successful: heading shows 'No A/B Test'
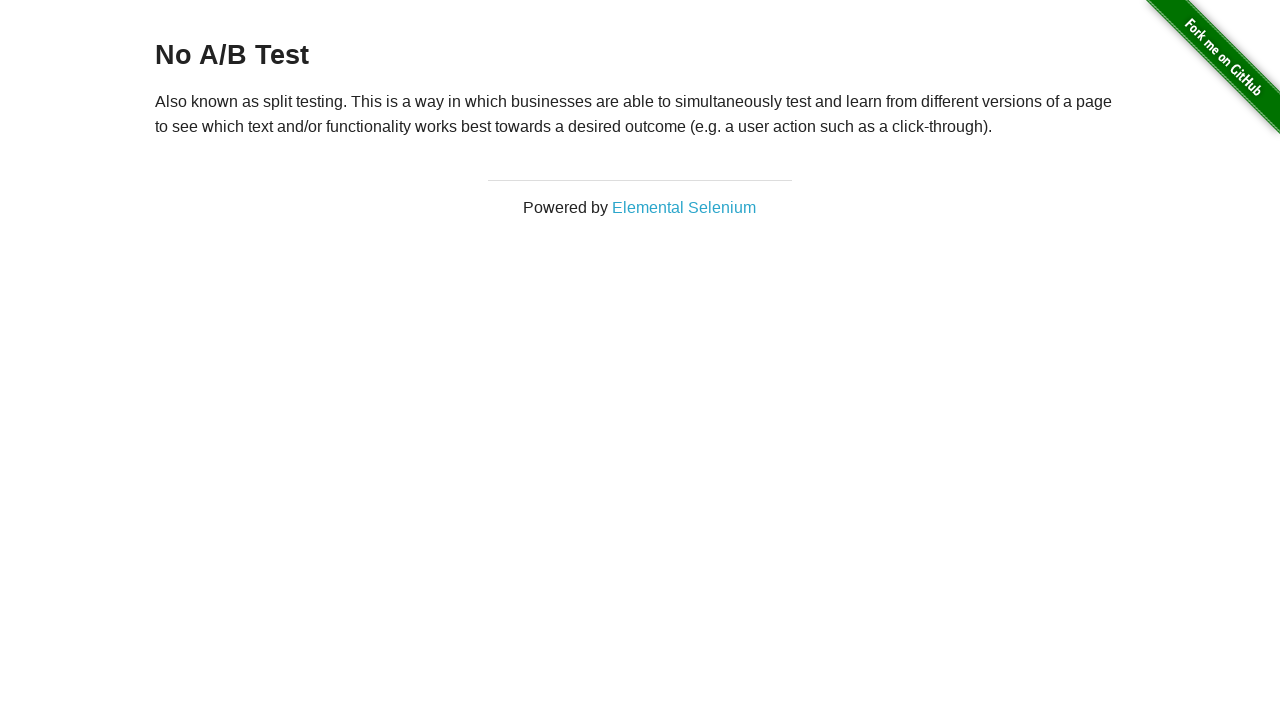

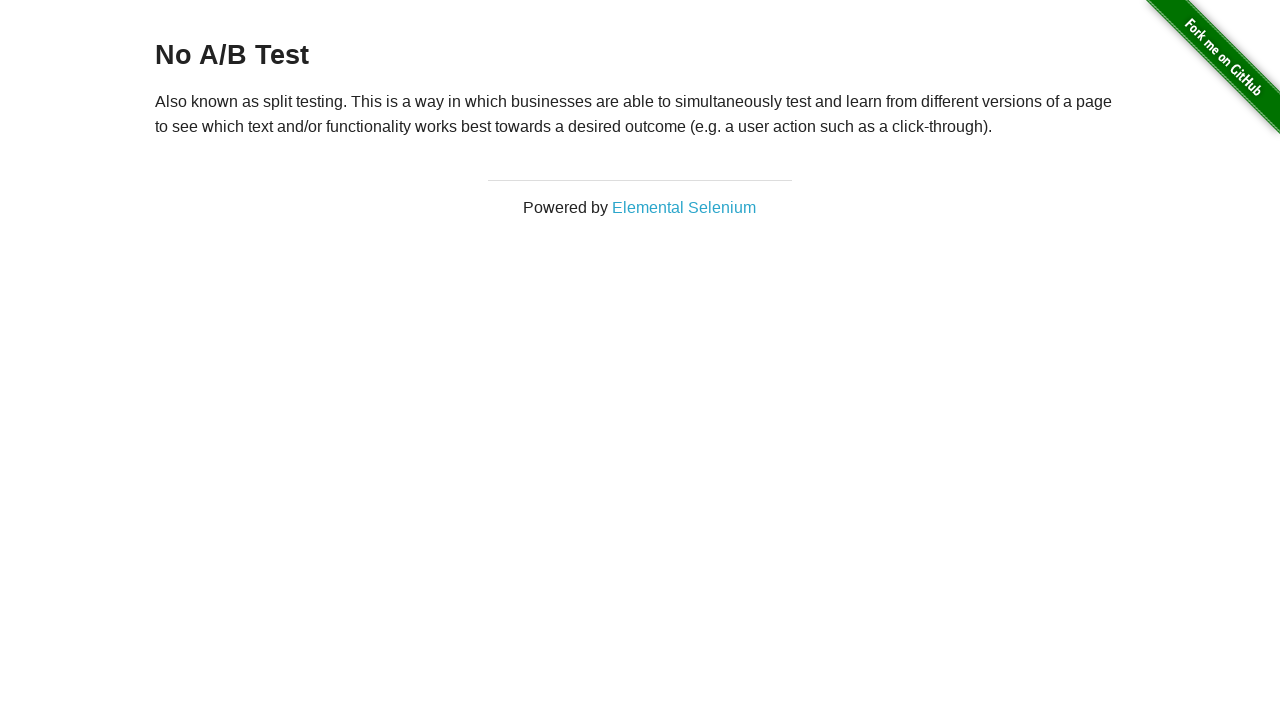